Tests the Python.org search functionality by entering search terms, submitting via Enter key, navigating back, and then submitting via click on the search button

Starting URL: https://www.python.org/

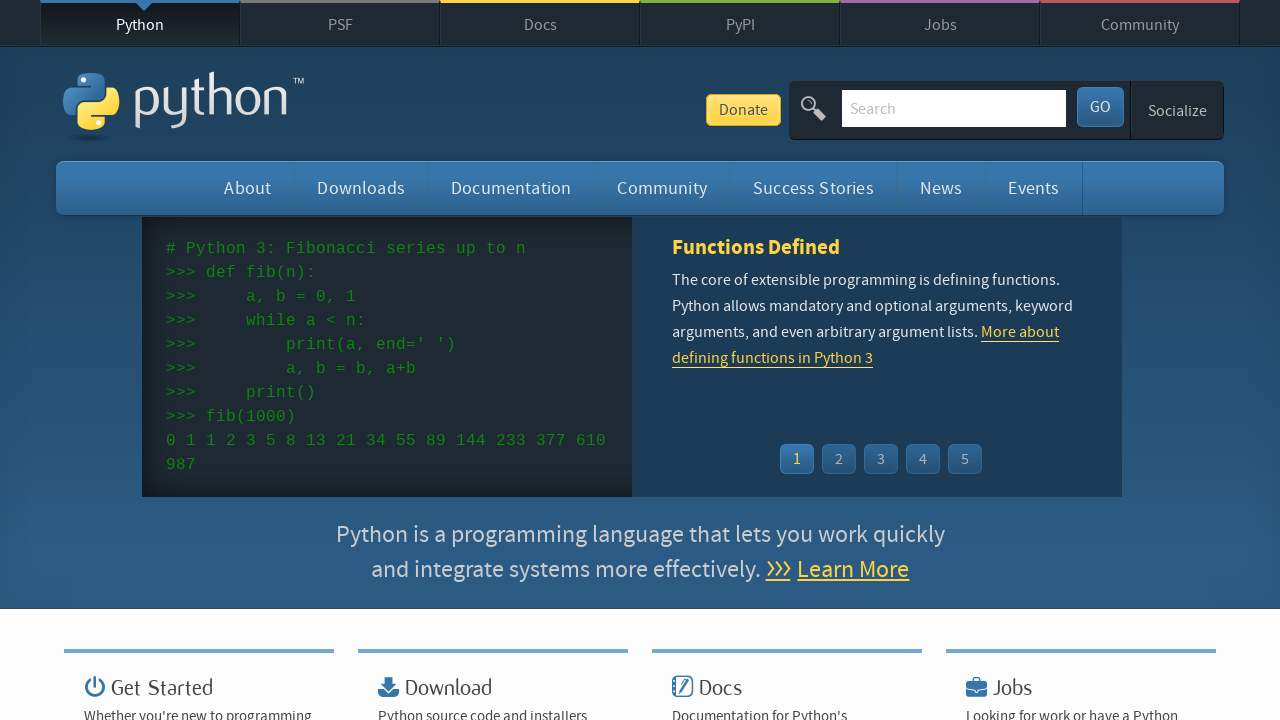

Filled search field with 'i code with python' on #id-search-field
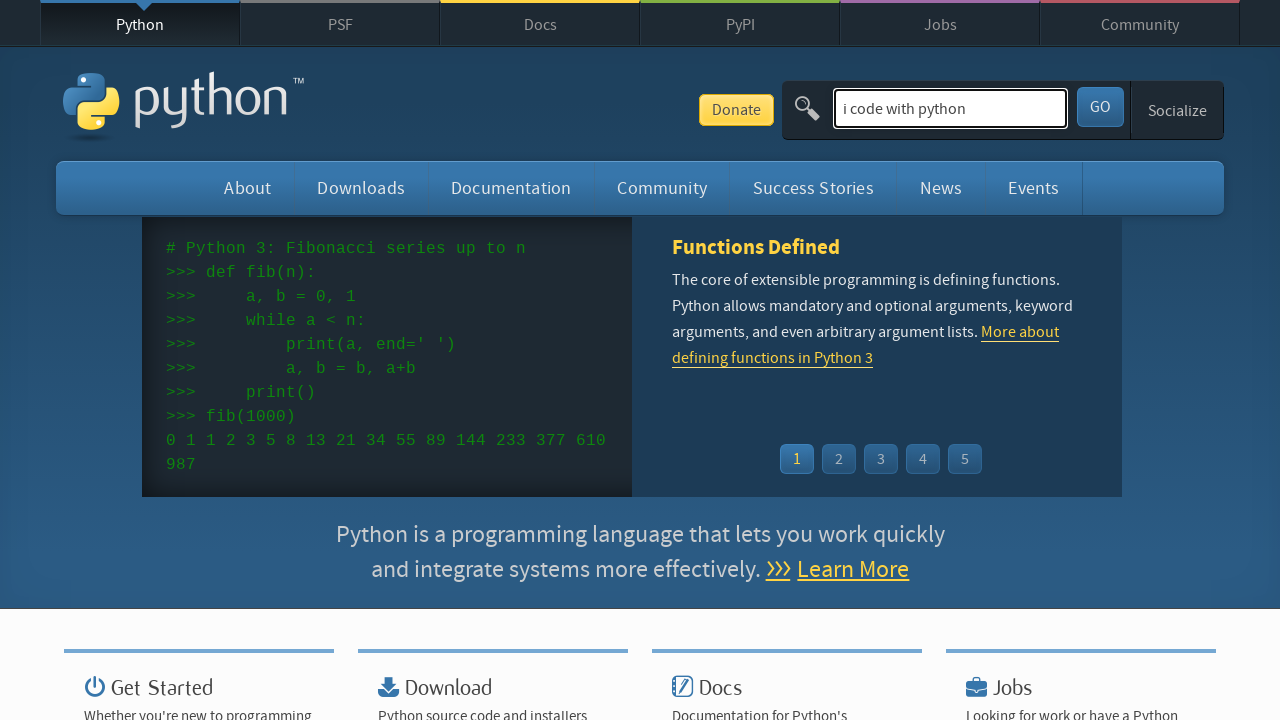

Updated search field to 'i code with python and selenium' on #id-search-field
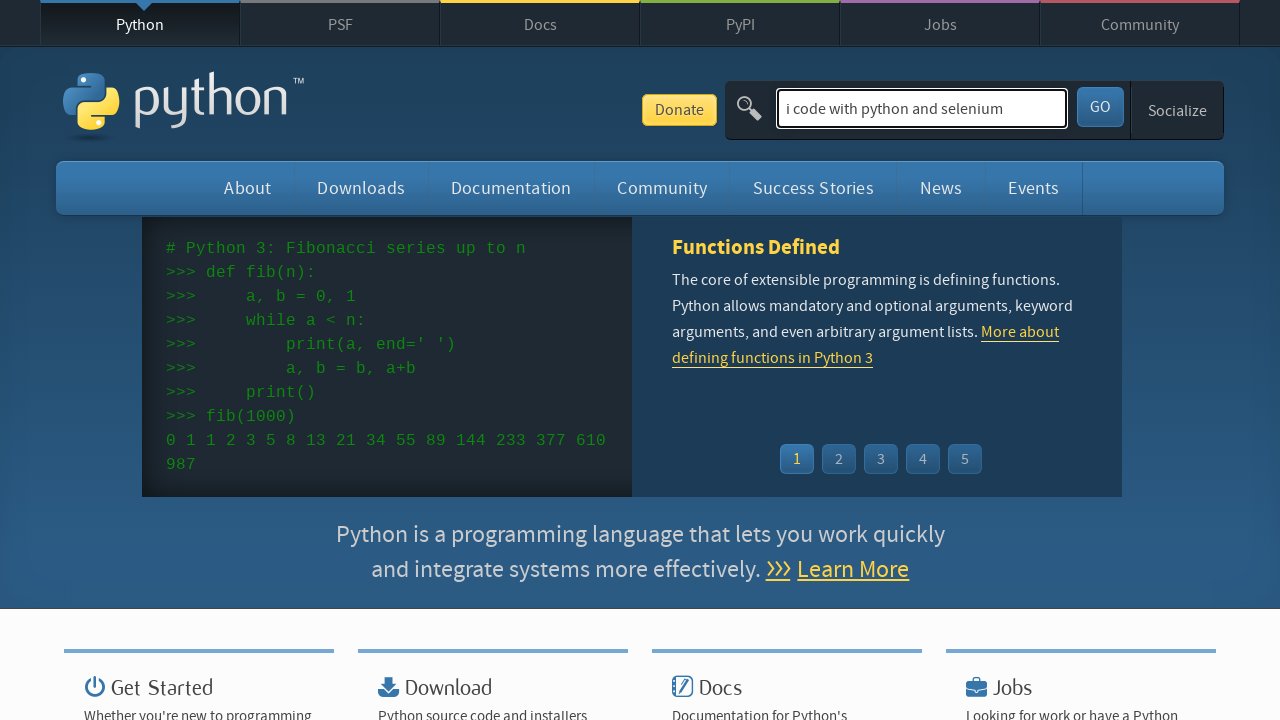

Pressed Enter to submit search on #id-search-field
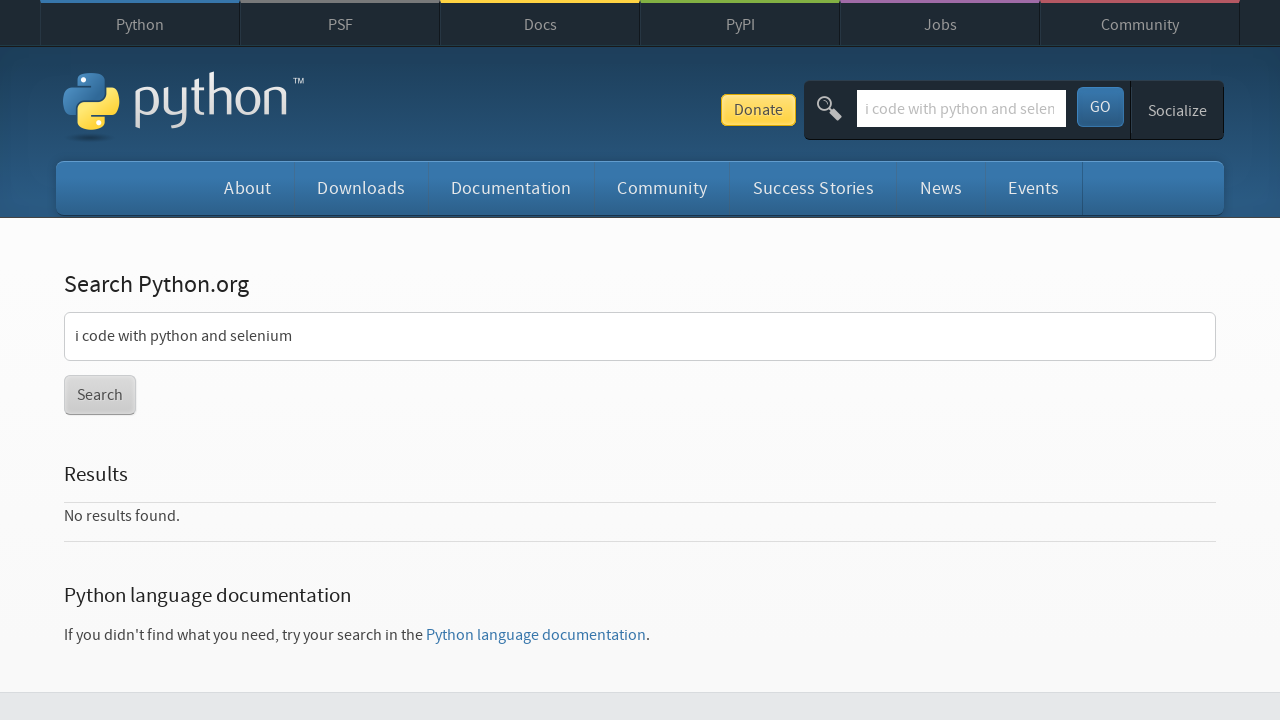

Search results loaded
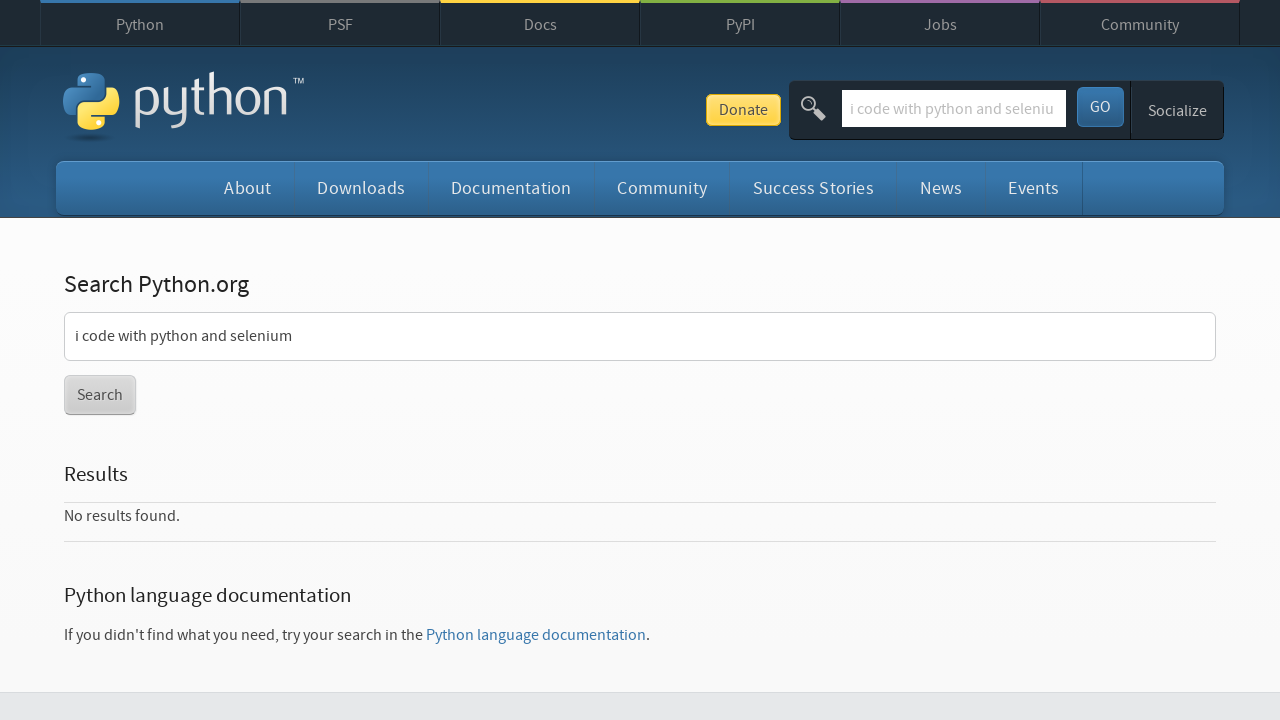

Navigated back to previous page
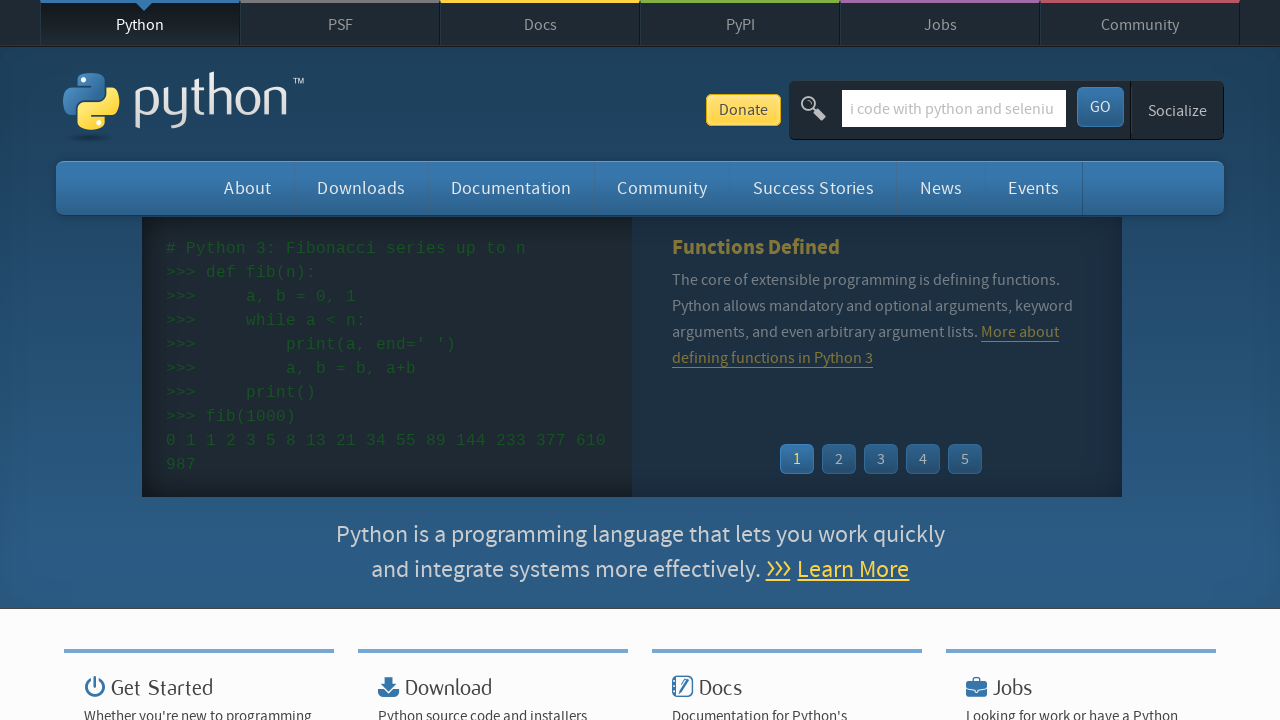

Filled search field with 'i code with python and selenium2' on #id-search-field
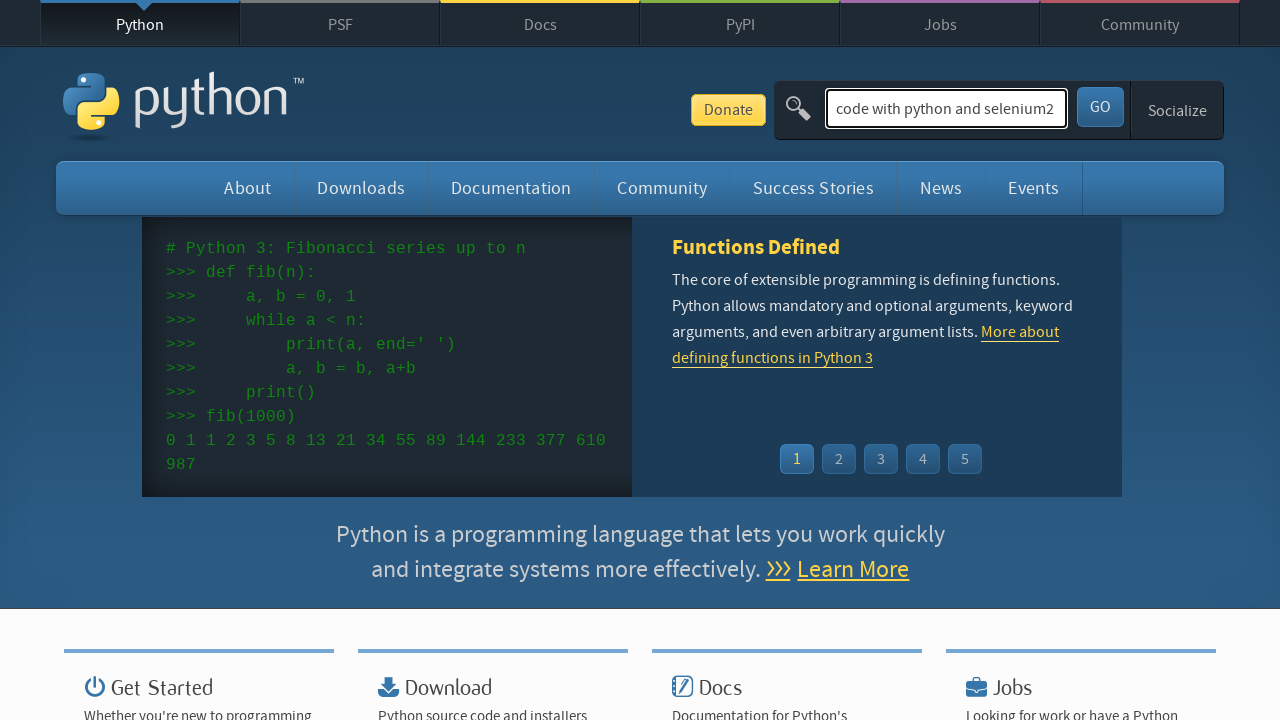

Clicked search submit button at (1100, 107) on #submit
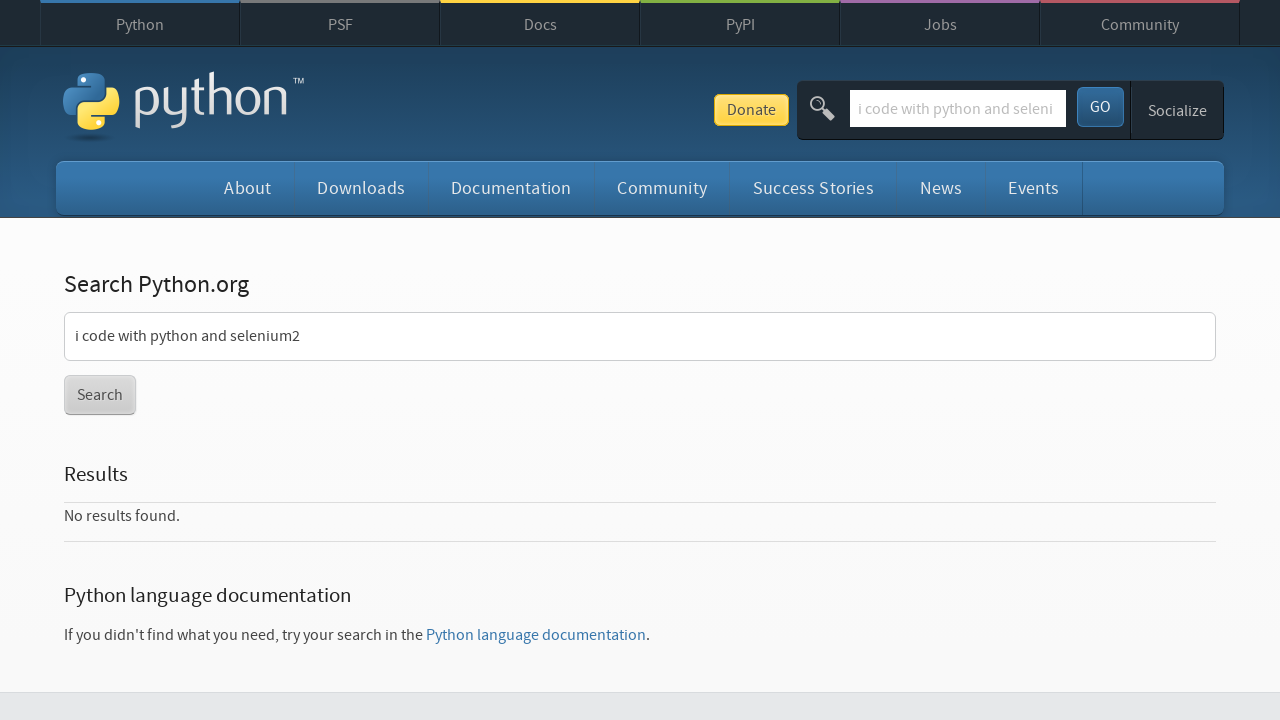

Search results loaded after button click
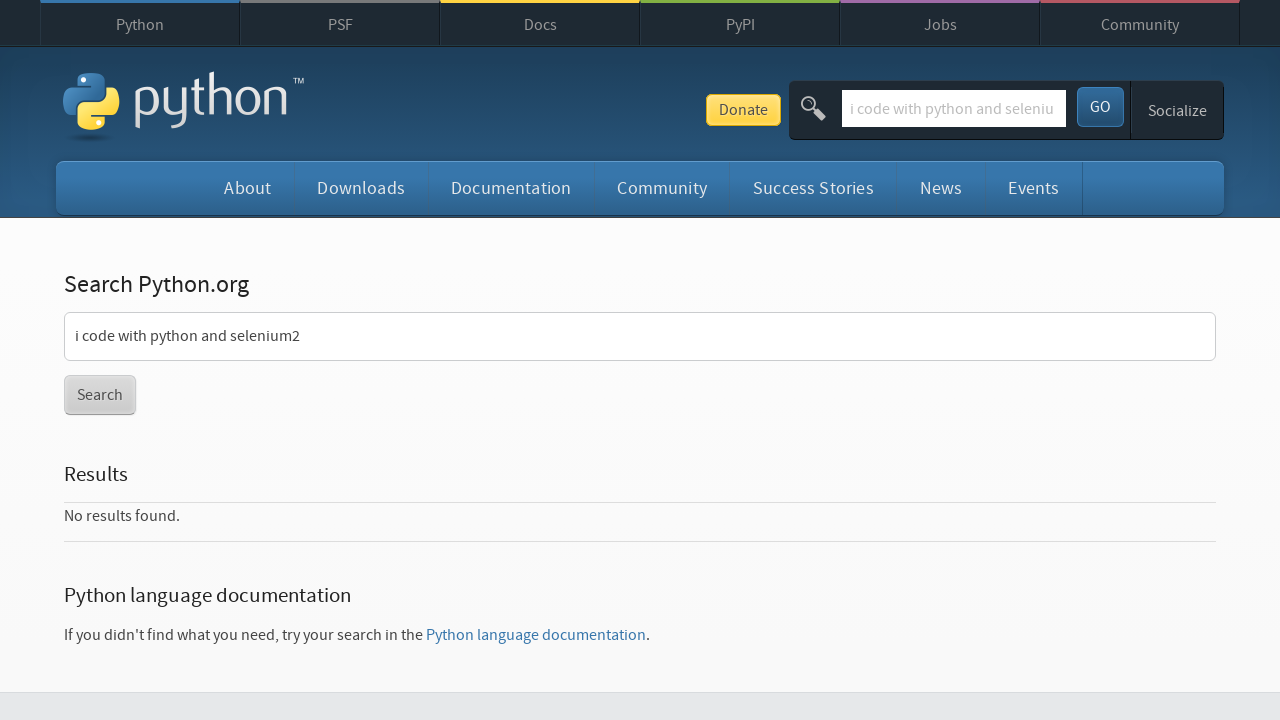

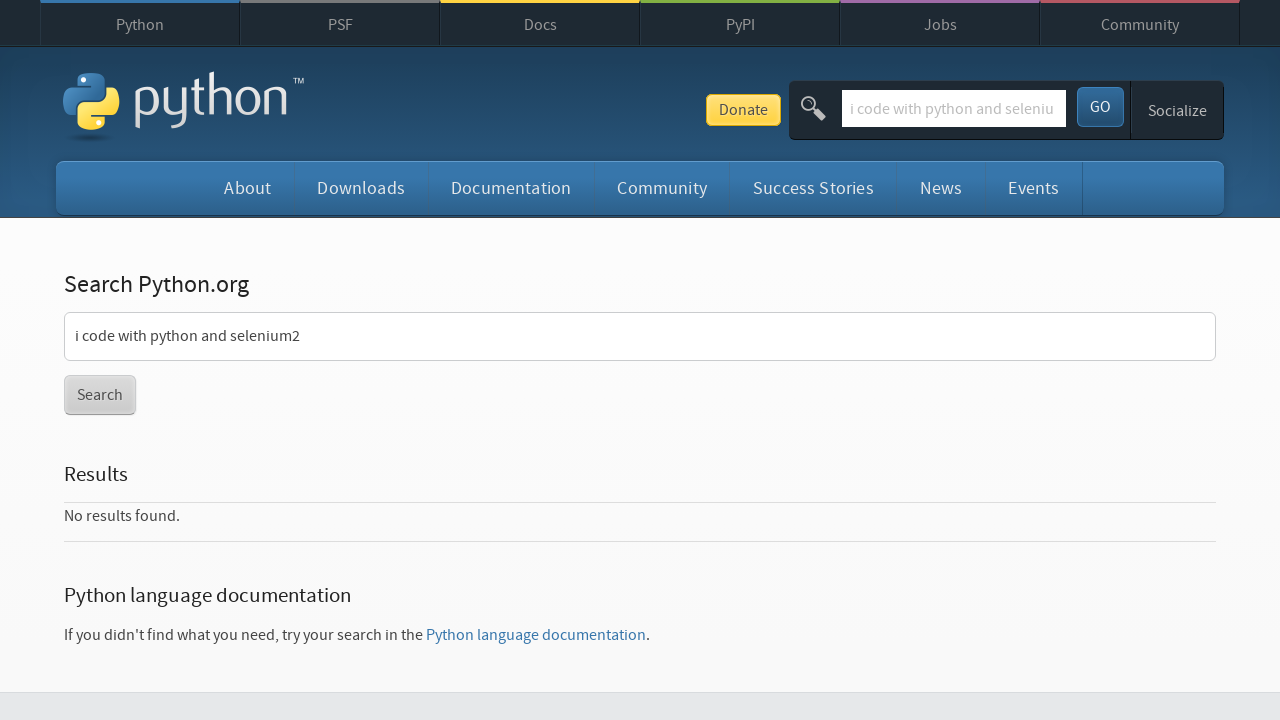